Navigates to Flipkart e-commerce website and verifies the page loads successfully

Starting URL: https://www.flipkart.com/

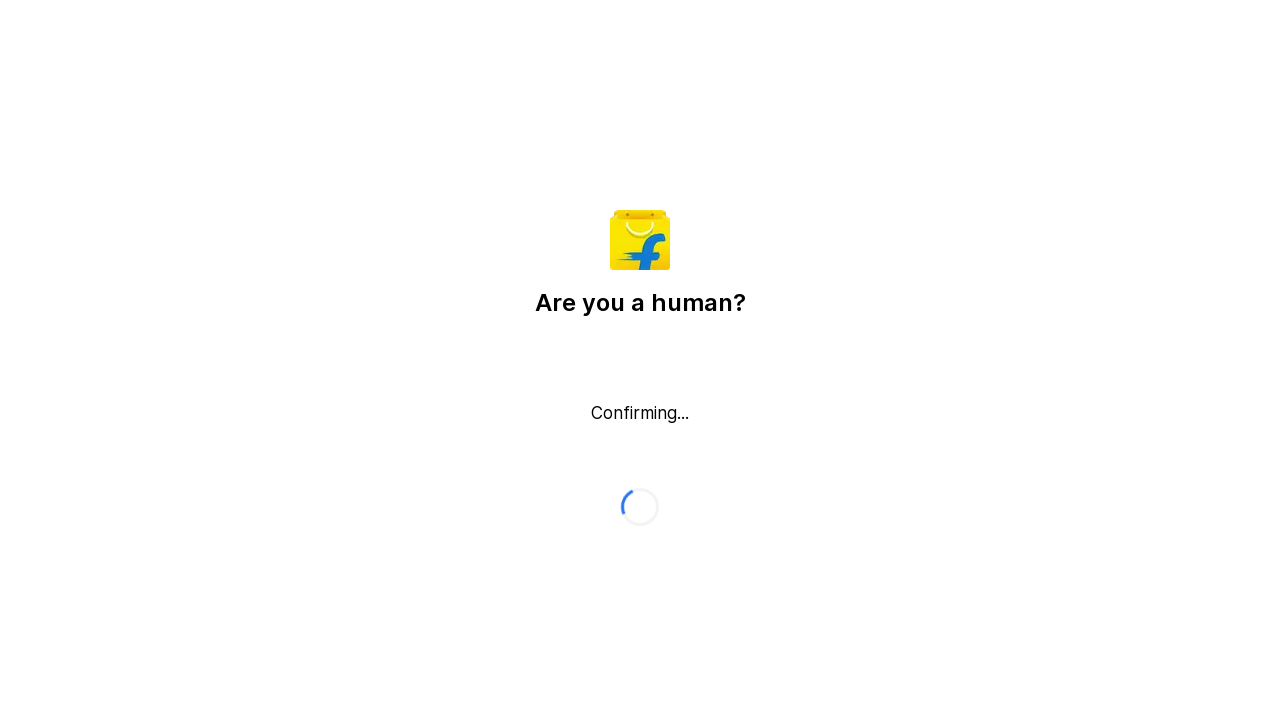

Navigated to Flipkart homepage
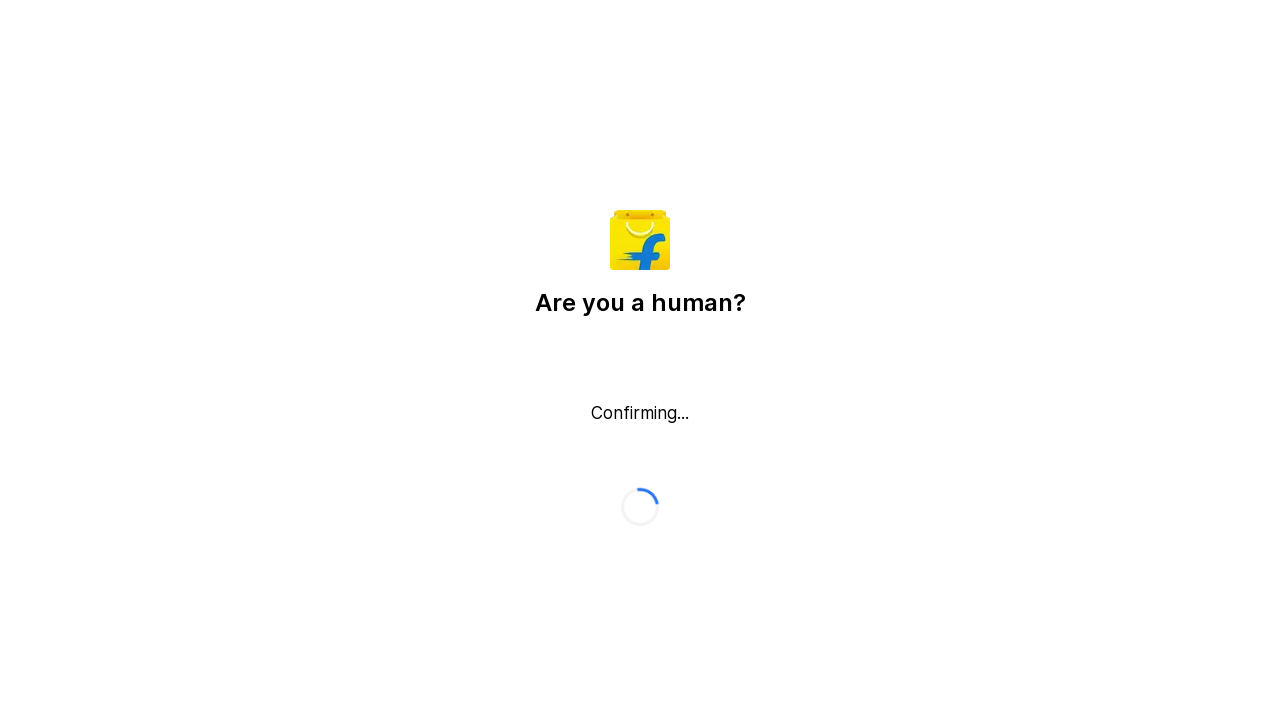

Page DOM content loaded
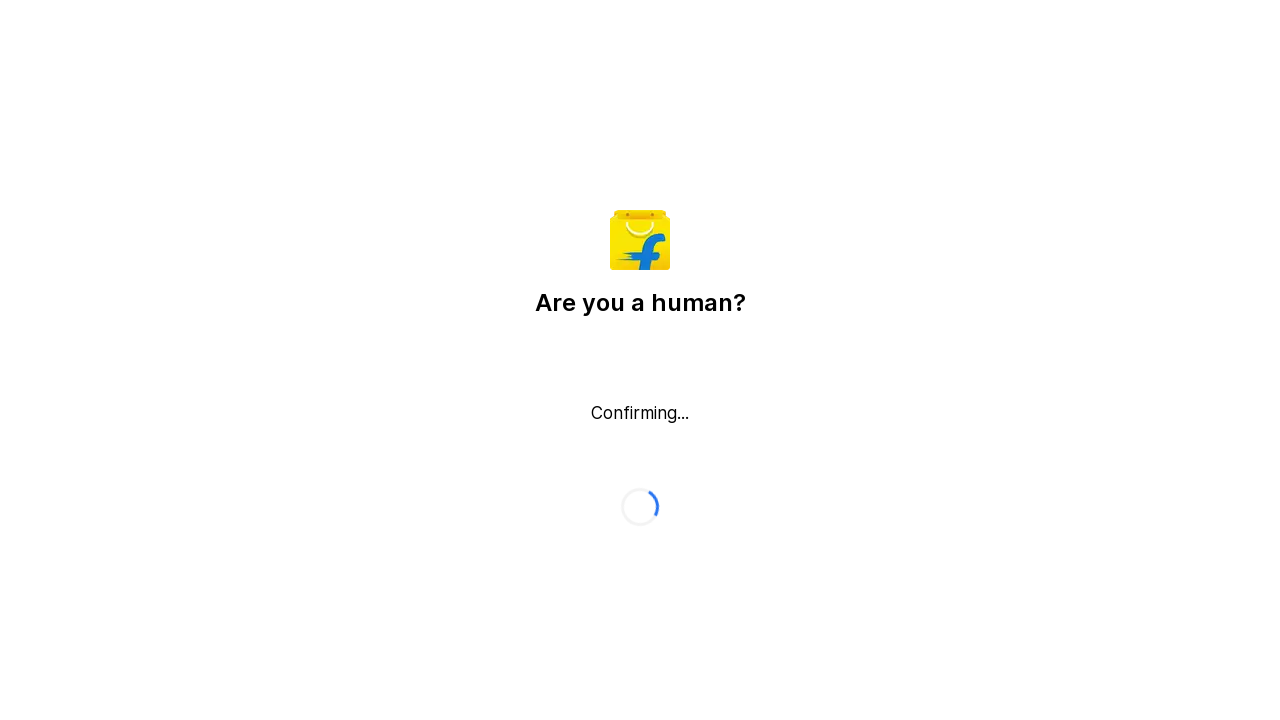

Retrieved page title: Flipkart reCAPTCHA
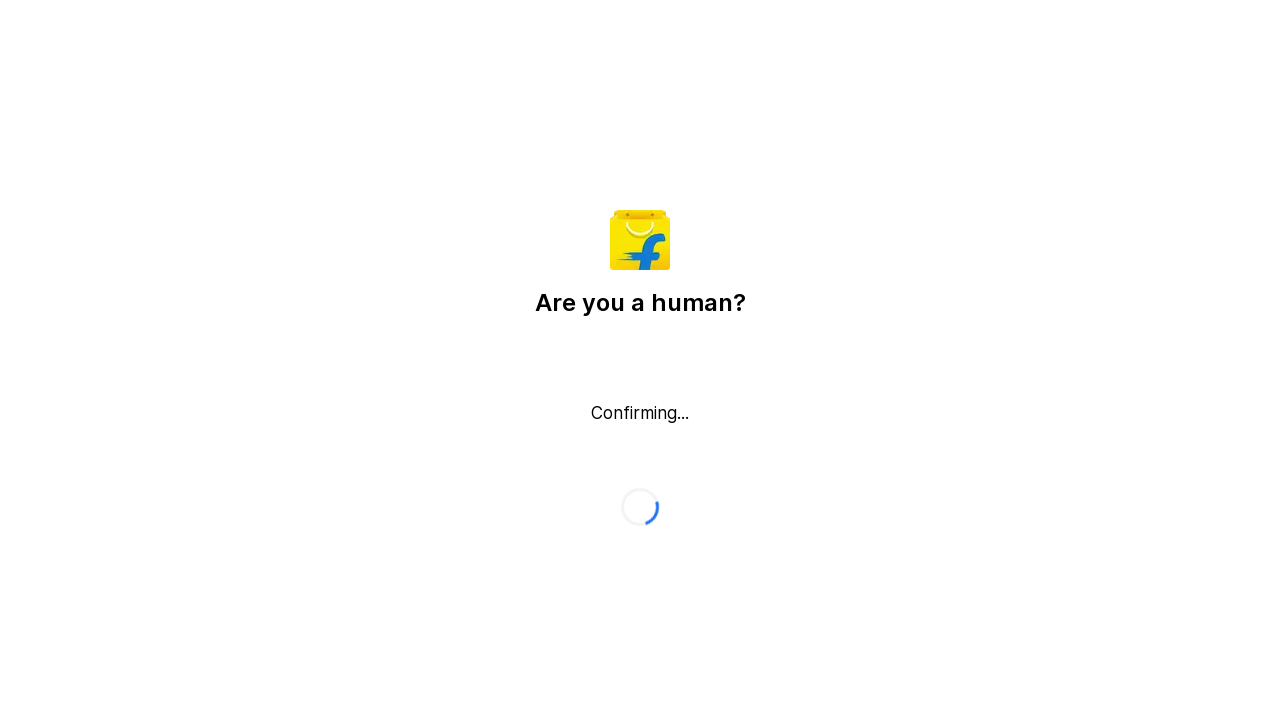

Verified page title exists and is not empty
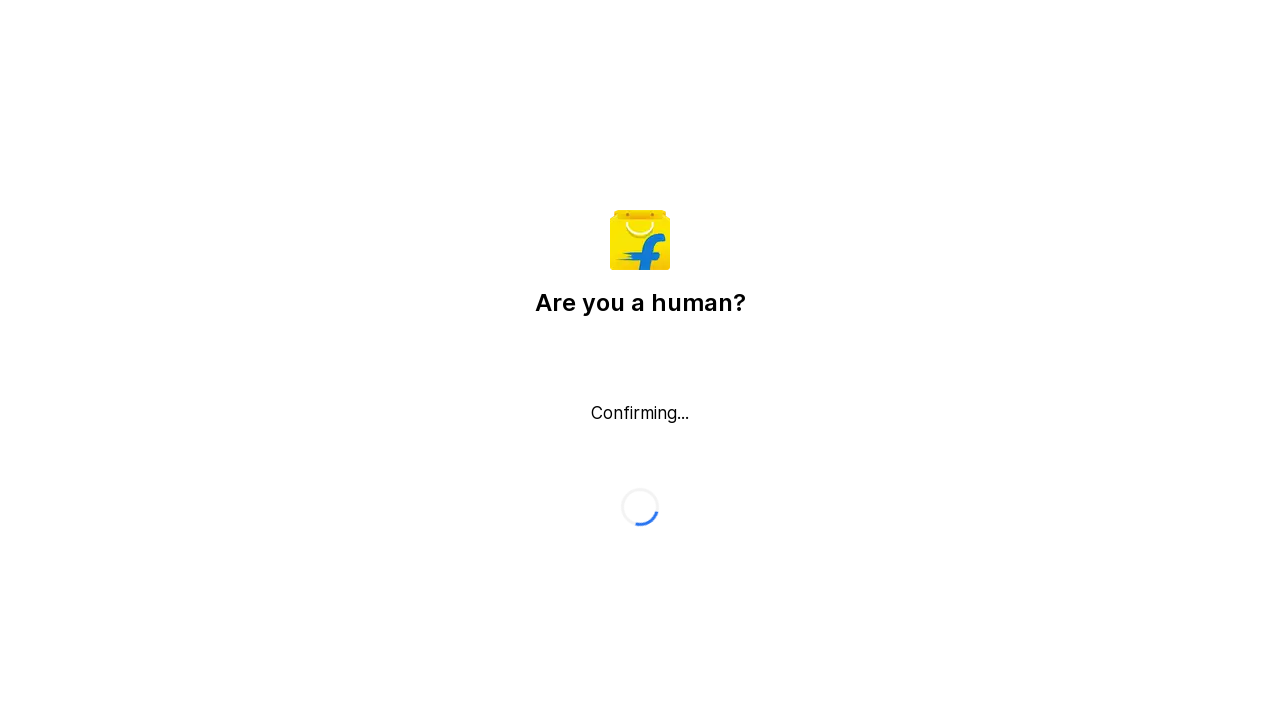

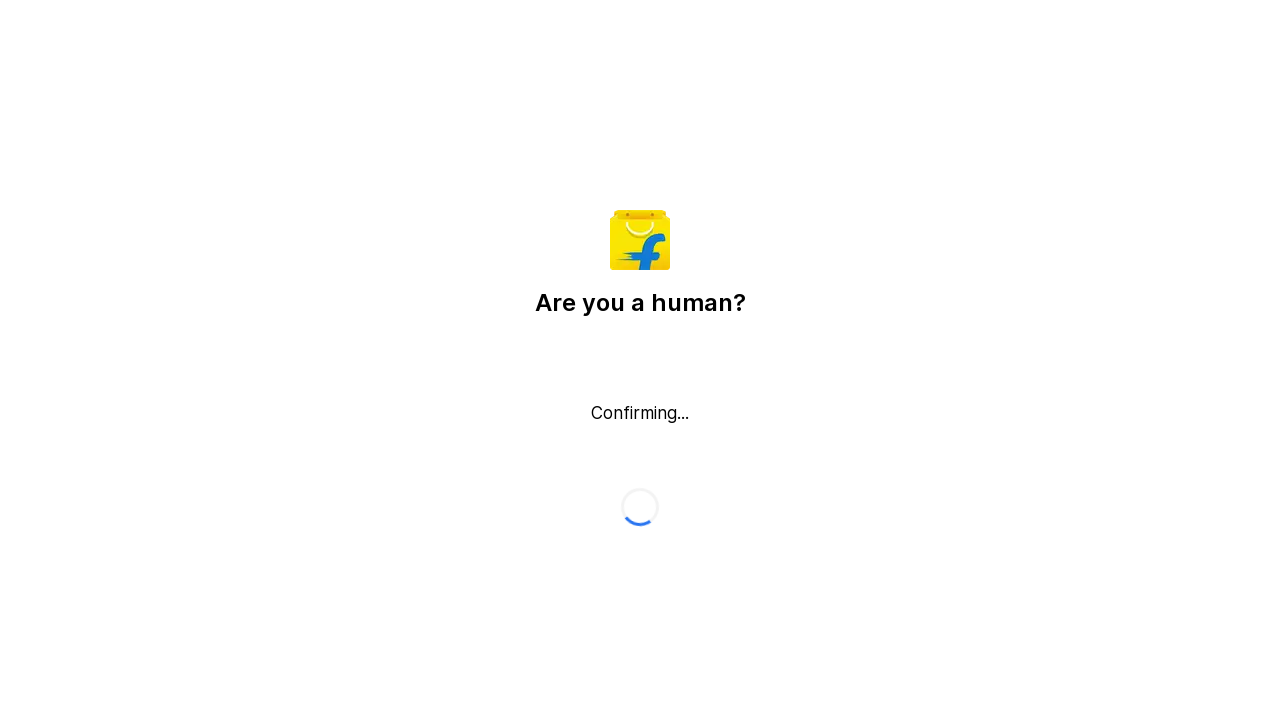